Solves a math problem by extracting a value from an element attribute, calculating the result, and submitting the answer along with checkbox selections

Starting URL: http://suninjuly.github.io/get_attribute.html

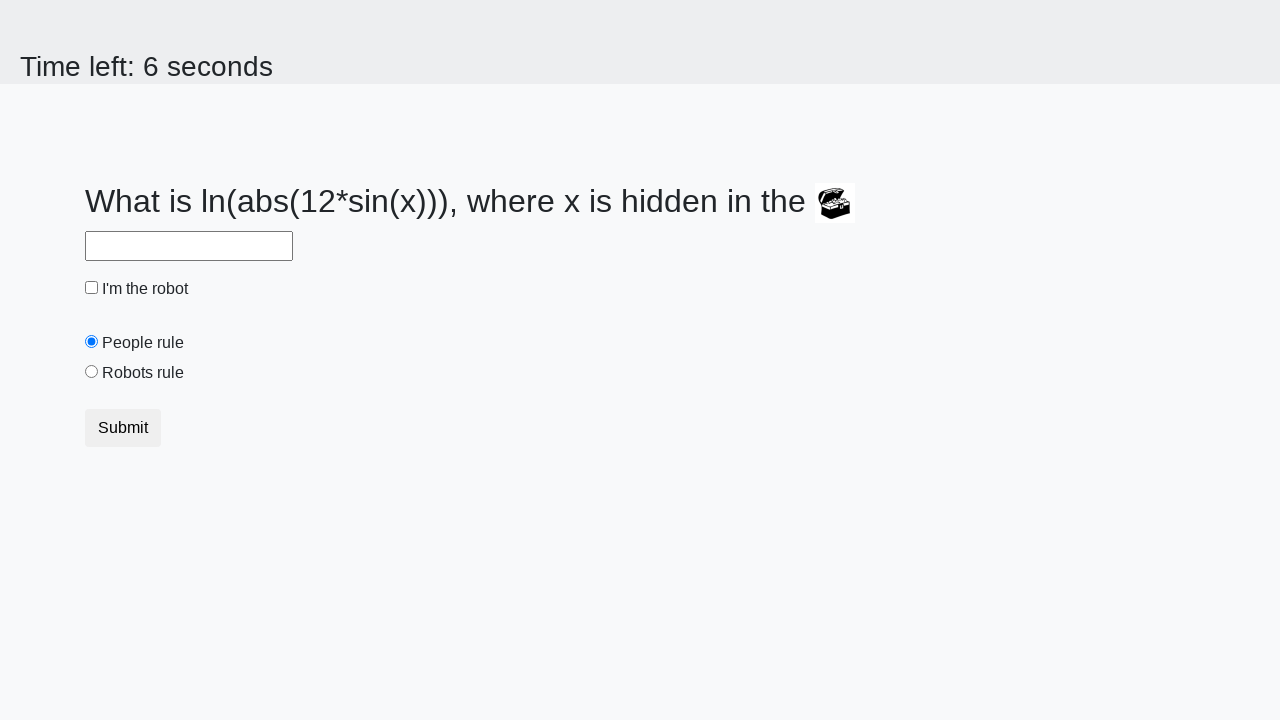

Located treasure element with ID 'treasure'
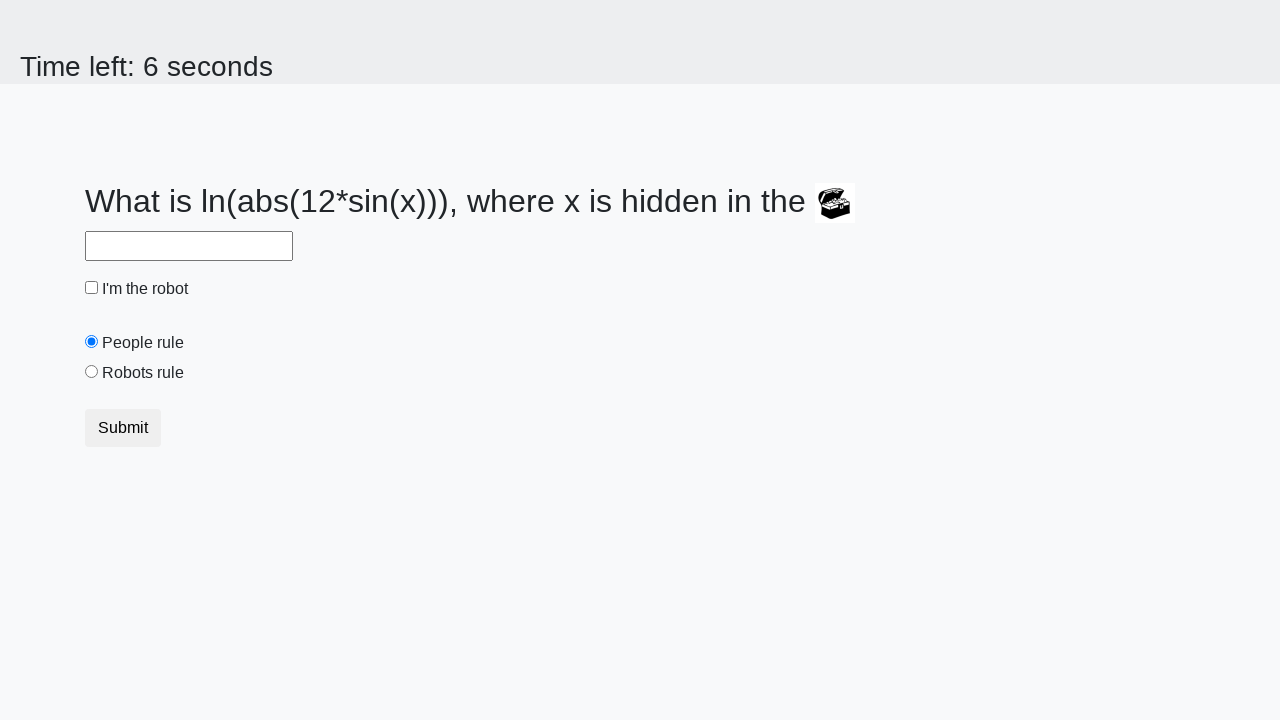

Extracted valuex attribute from treasure element: 419
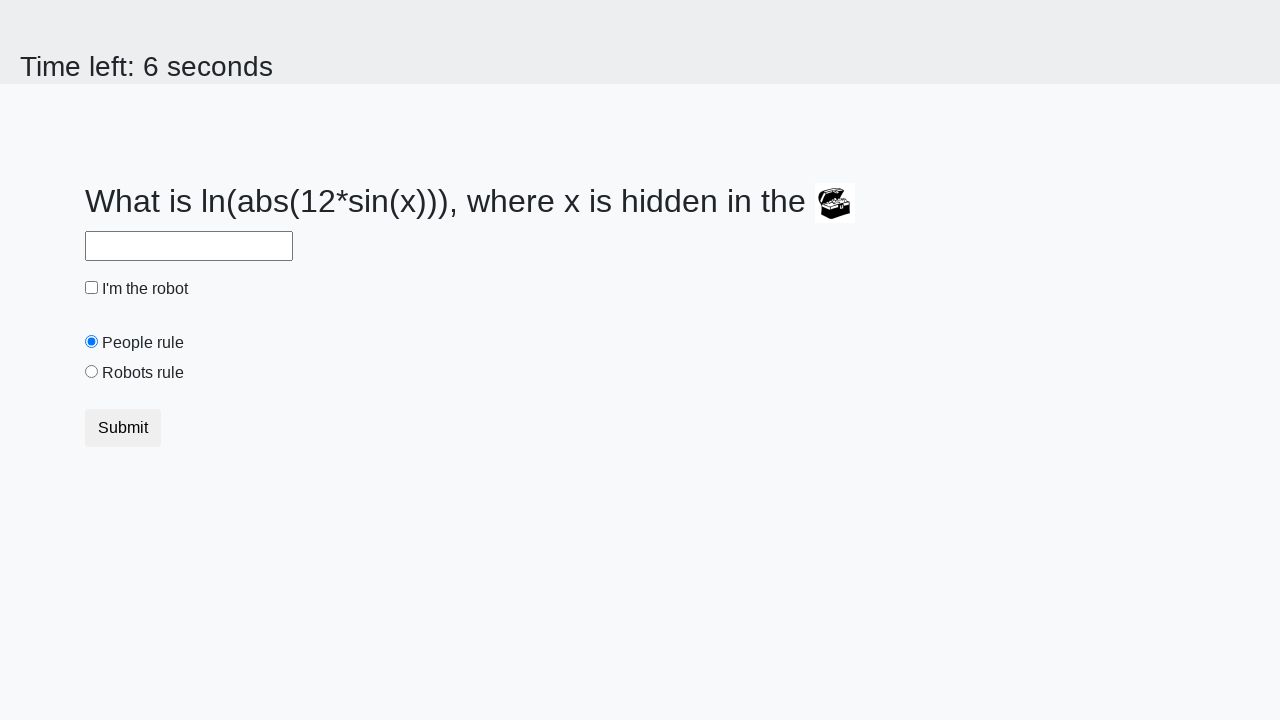

Calculated math formula result: 2.4015661813739766
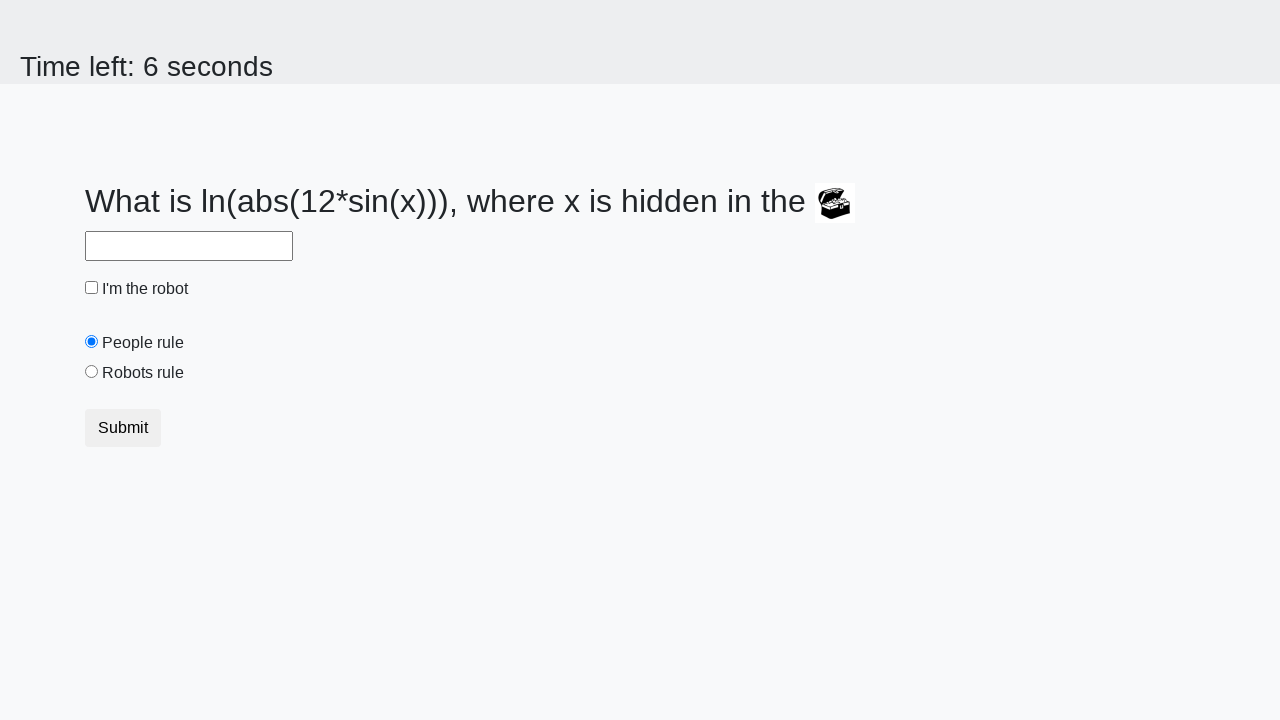

Filled answer field with calculated value: 2.4015661813739766 on #answer
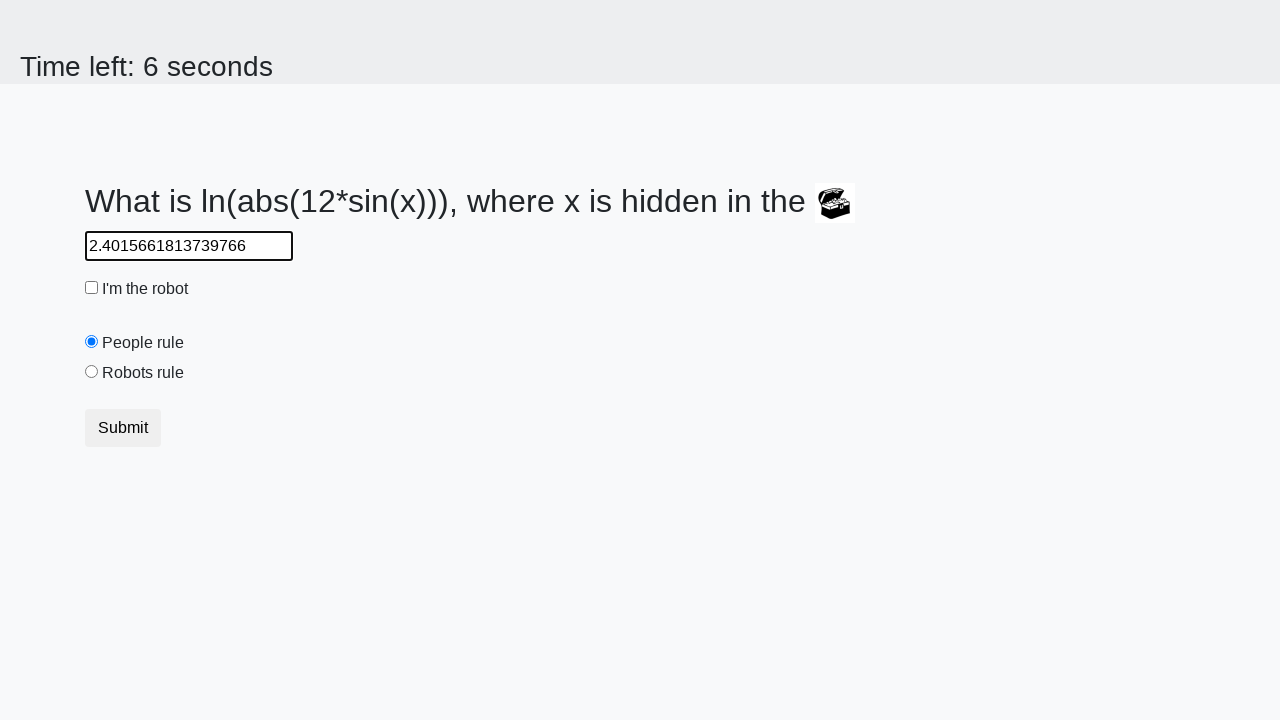

Clicked robot checkbox at (92, 288) on #robotCheckbox
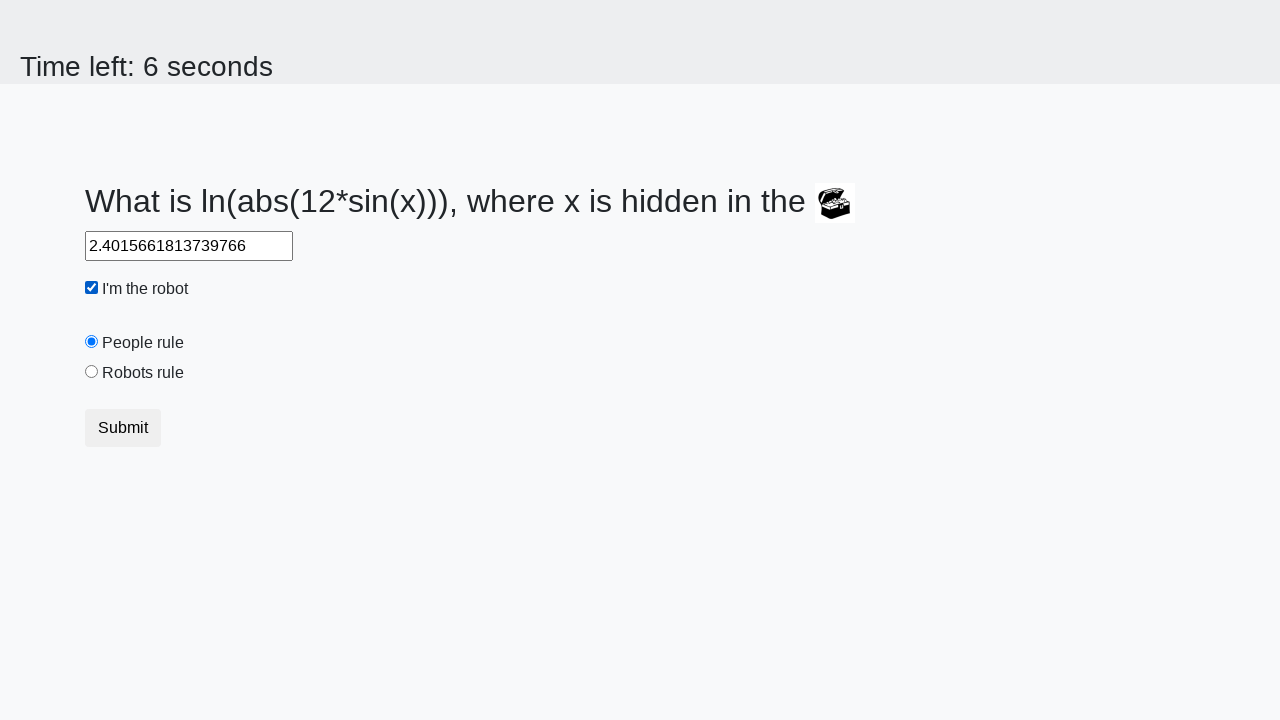

Selected 'robots rule' radio button at (92, 372) on #robotsRule
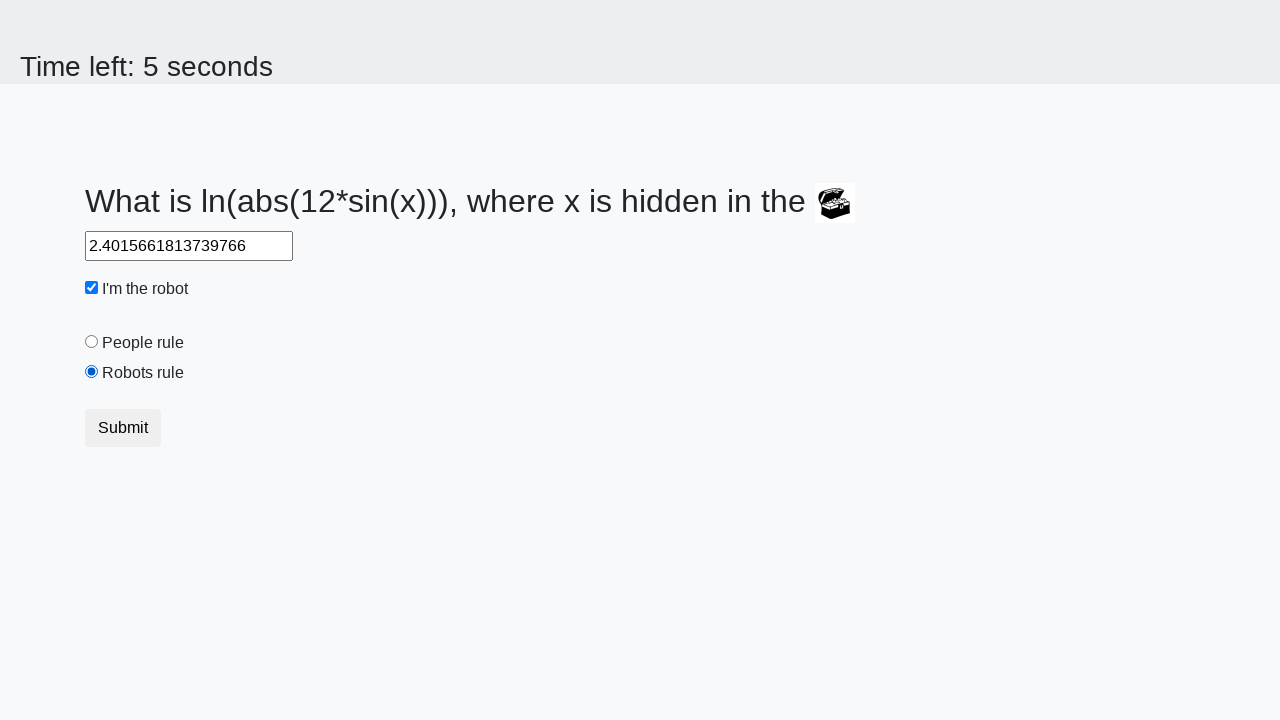

Clicked submit button to submit form at (123, 428) on button.btn
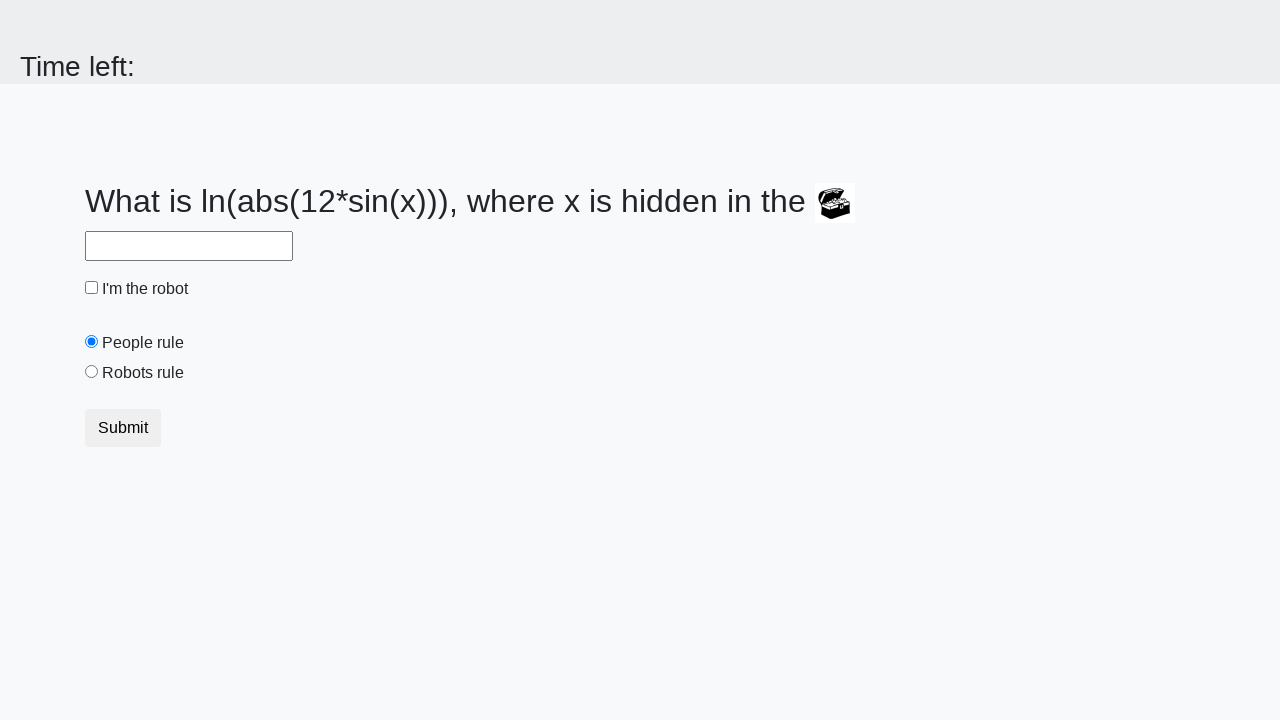

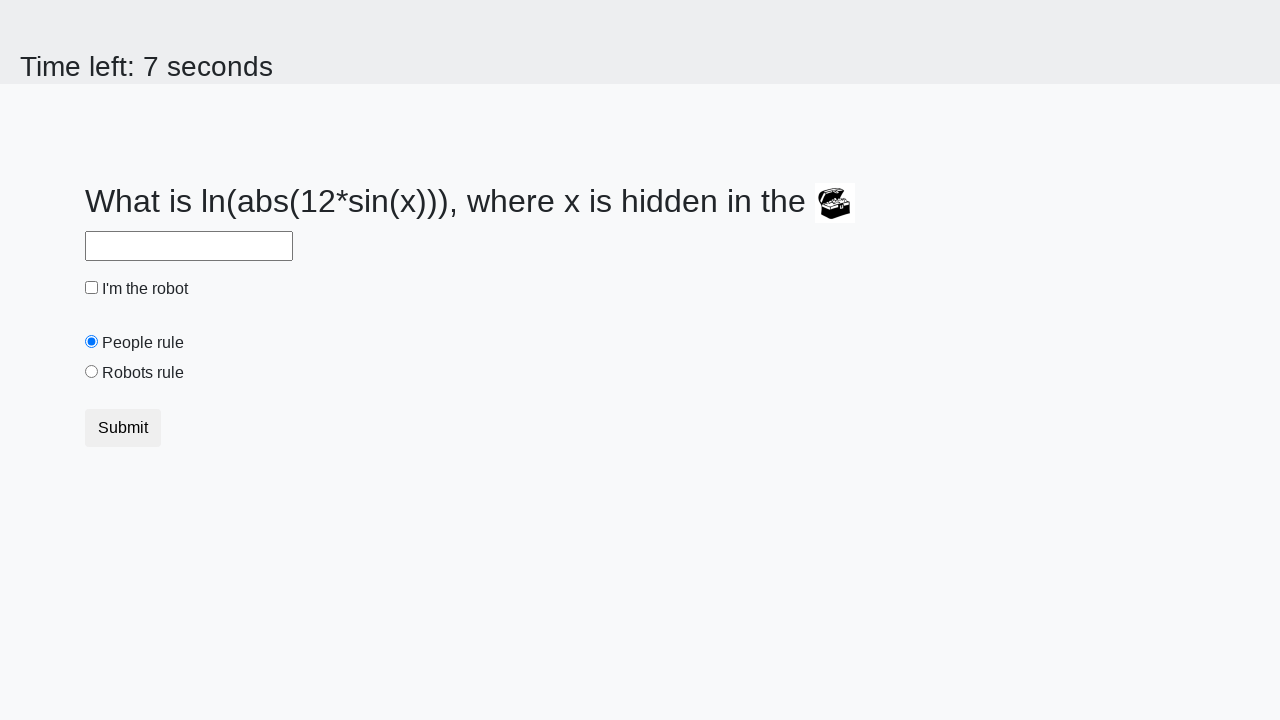